Clicks on the shopping cart icon on Target's website

Starting URL: https://target.com/

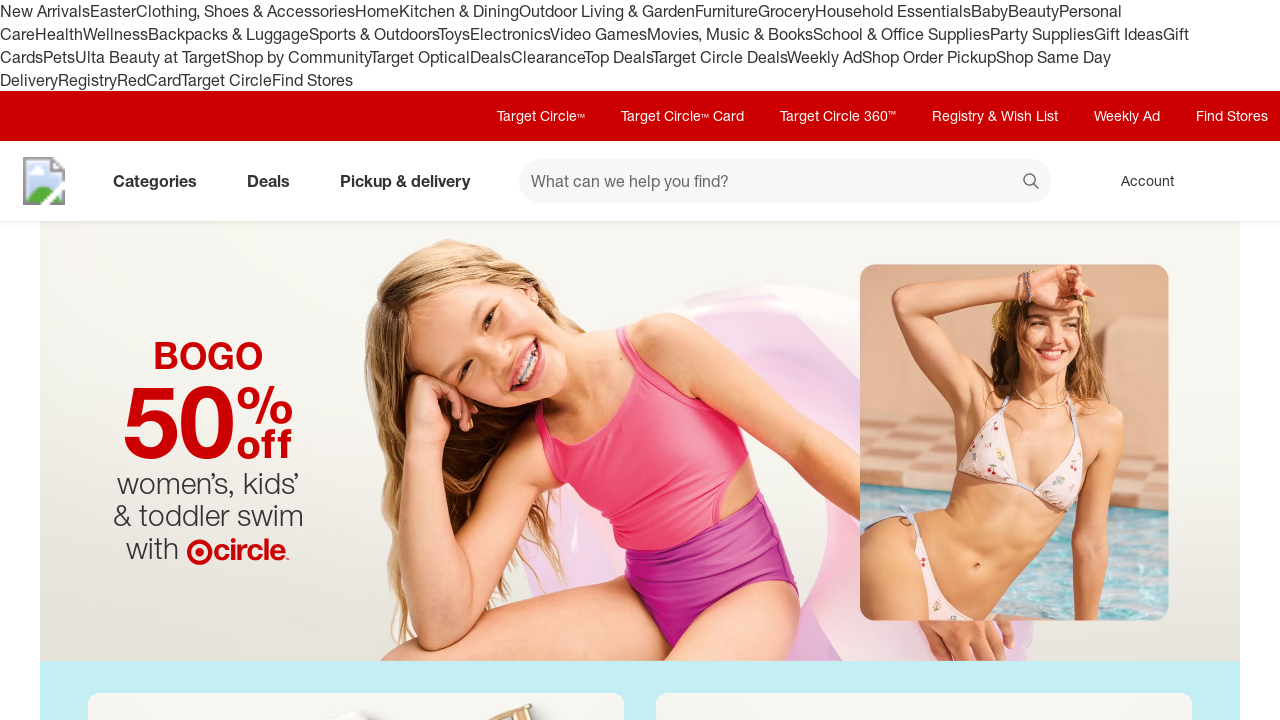

Clicked on the shopping cart icon at (1238, 181) on [data-test='@web/CartIcon']
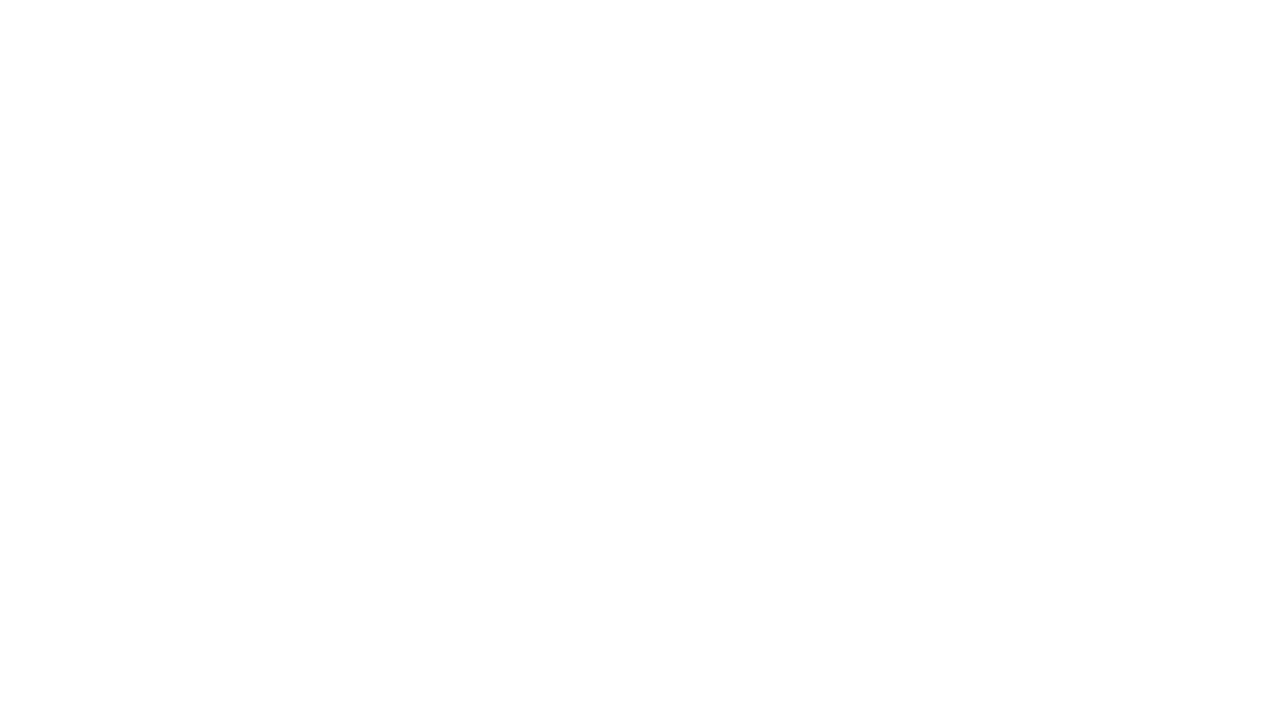

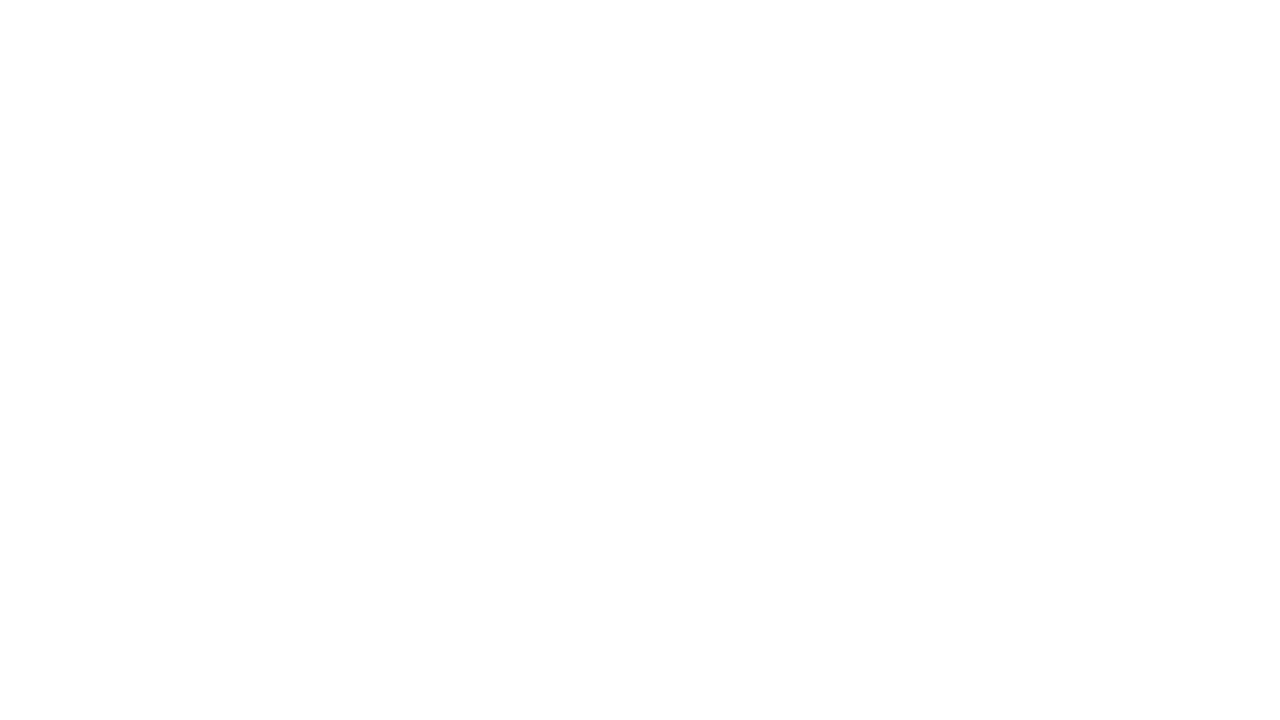